Reads two numbers from the page, calculates their sum, and selects the result from a dropdown menu

Starting URL: http://suninjuly.github.io/selects1.html

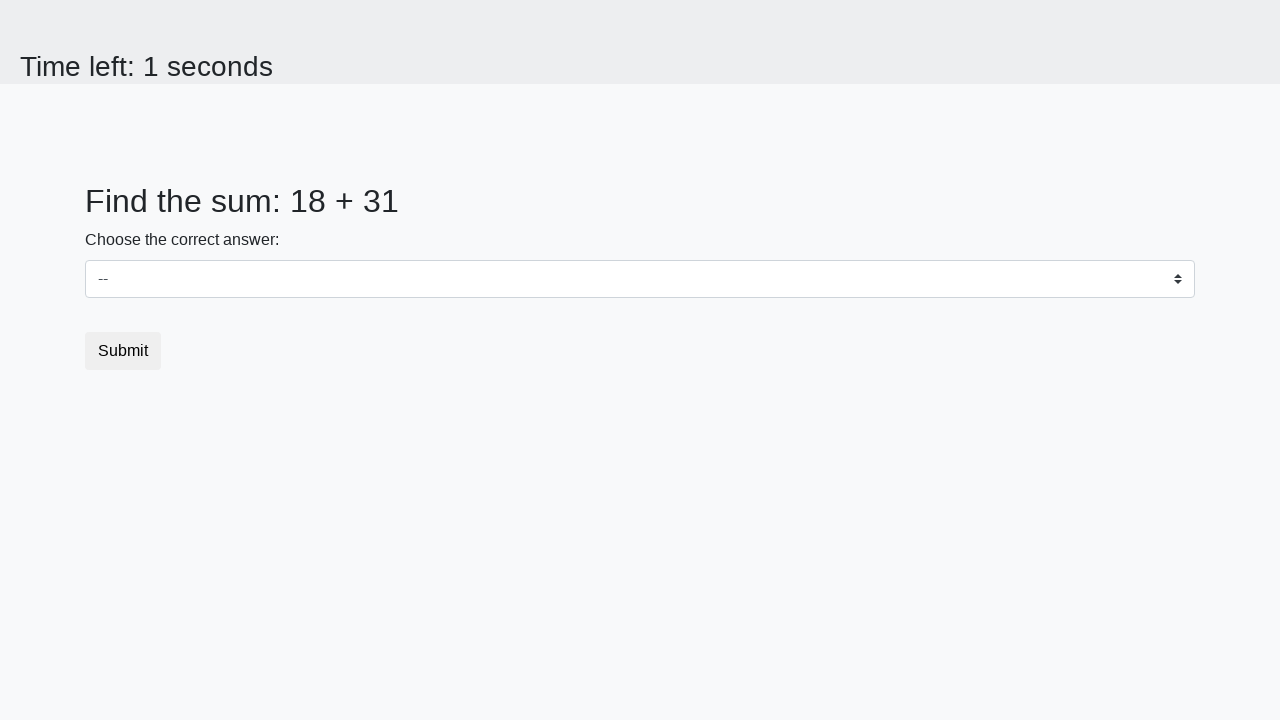

Retrieved first number from page
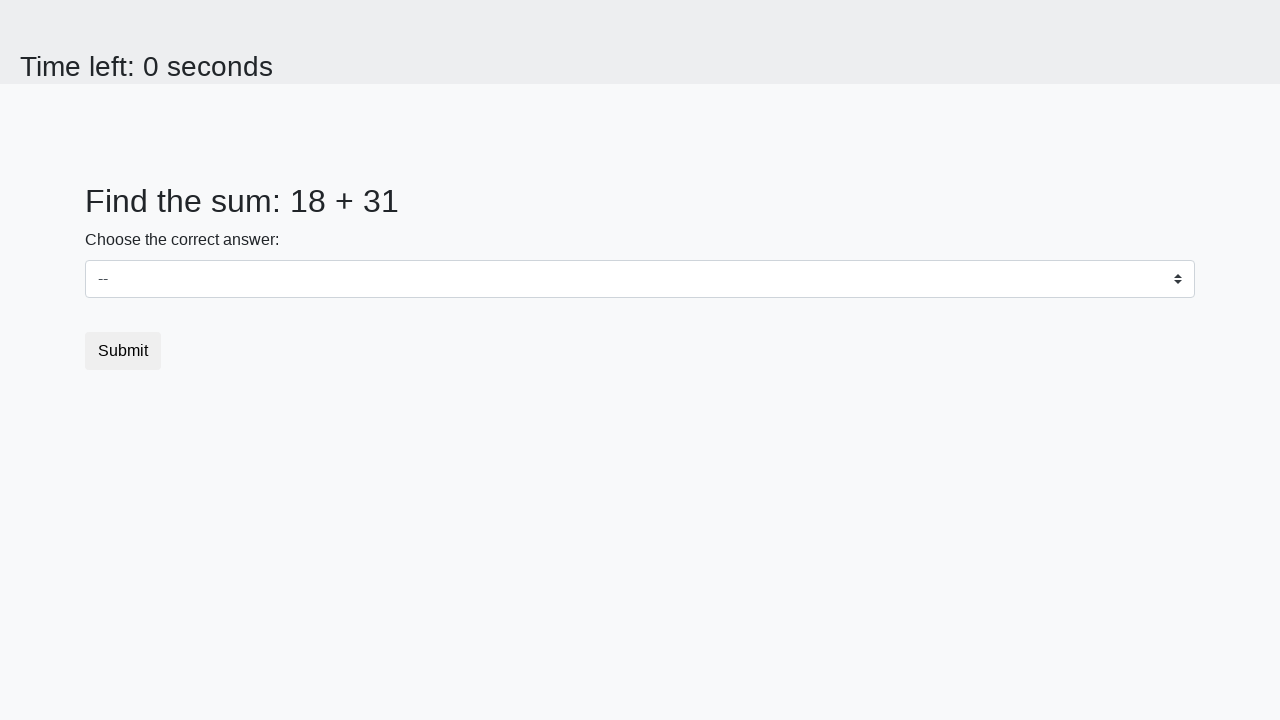

Retrieved second number from page
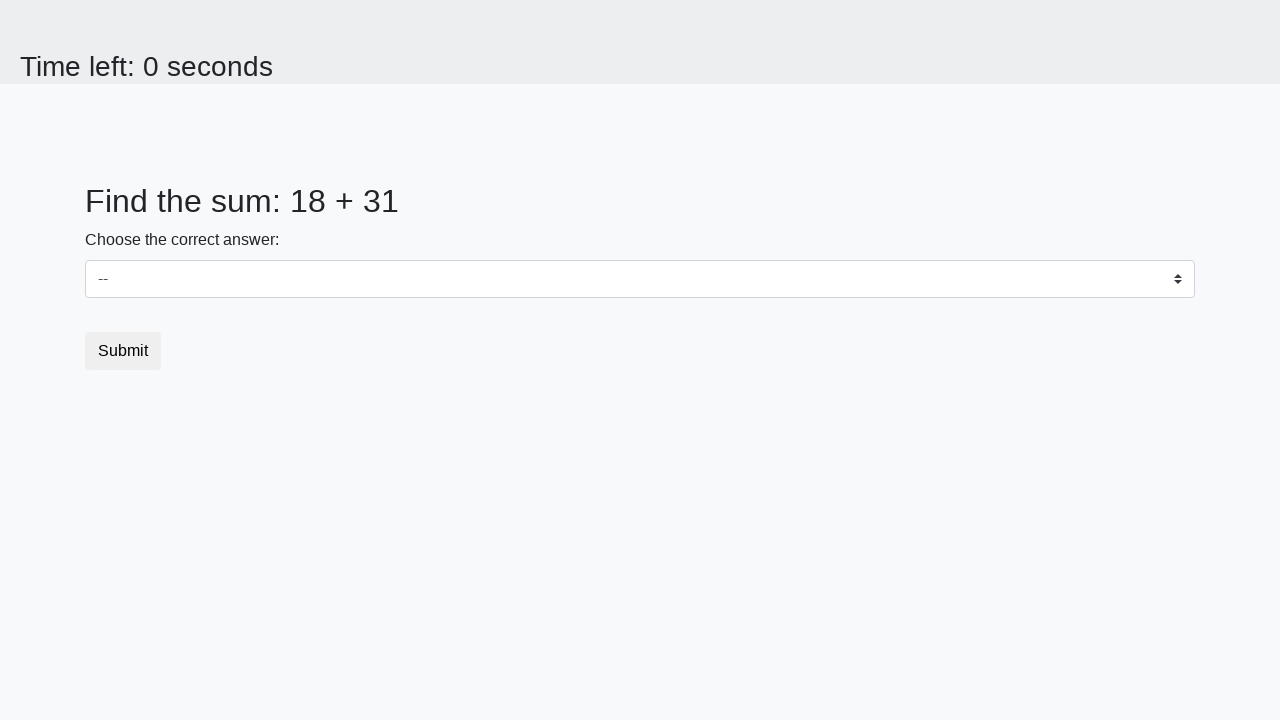

Calculated sum: 18 + 31 = 49
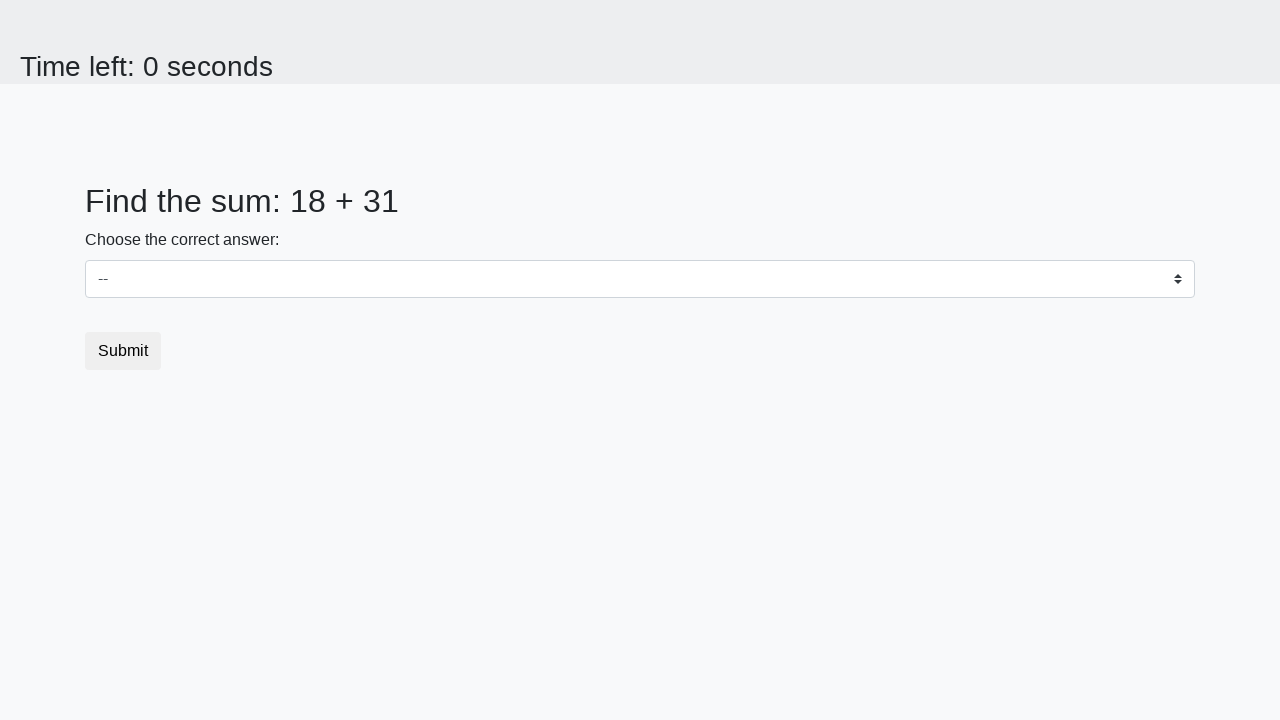

Selected sum value 49 from dropdown on .custom-select
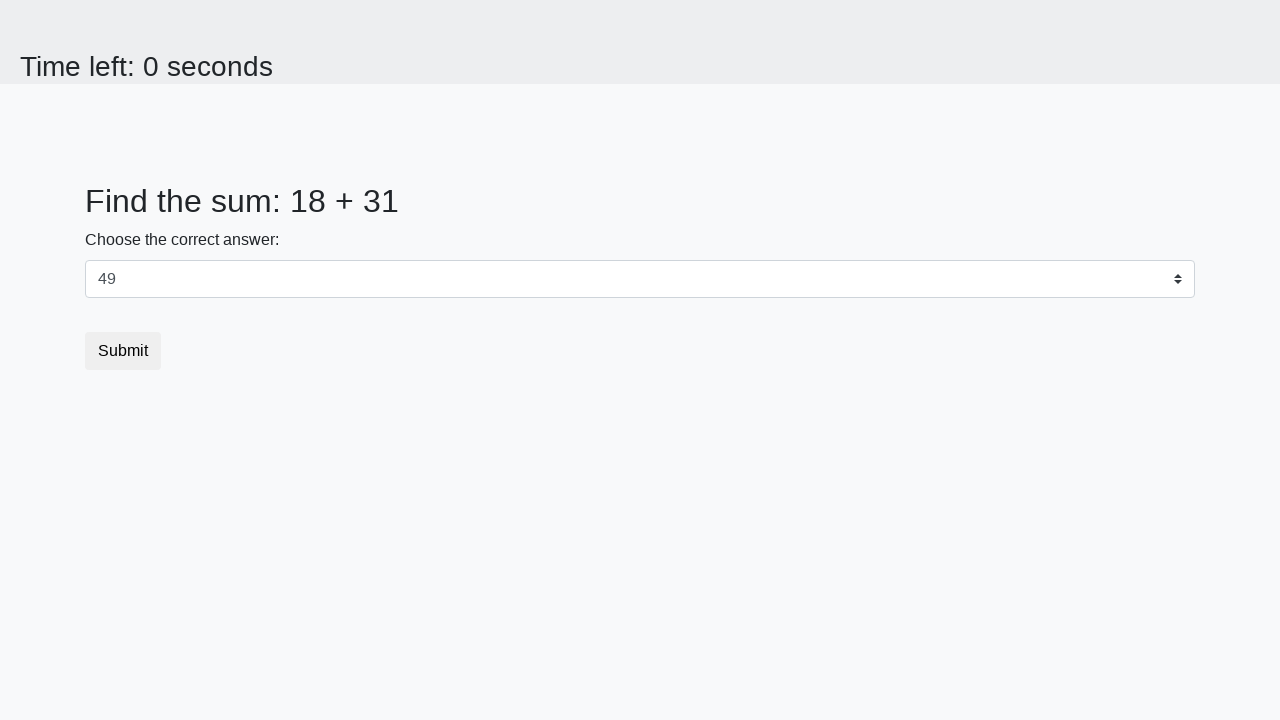

Clicked submit button at (123, 351) on .btn
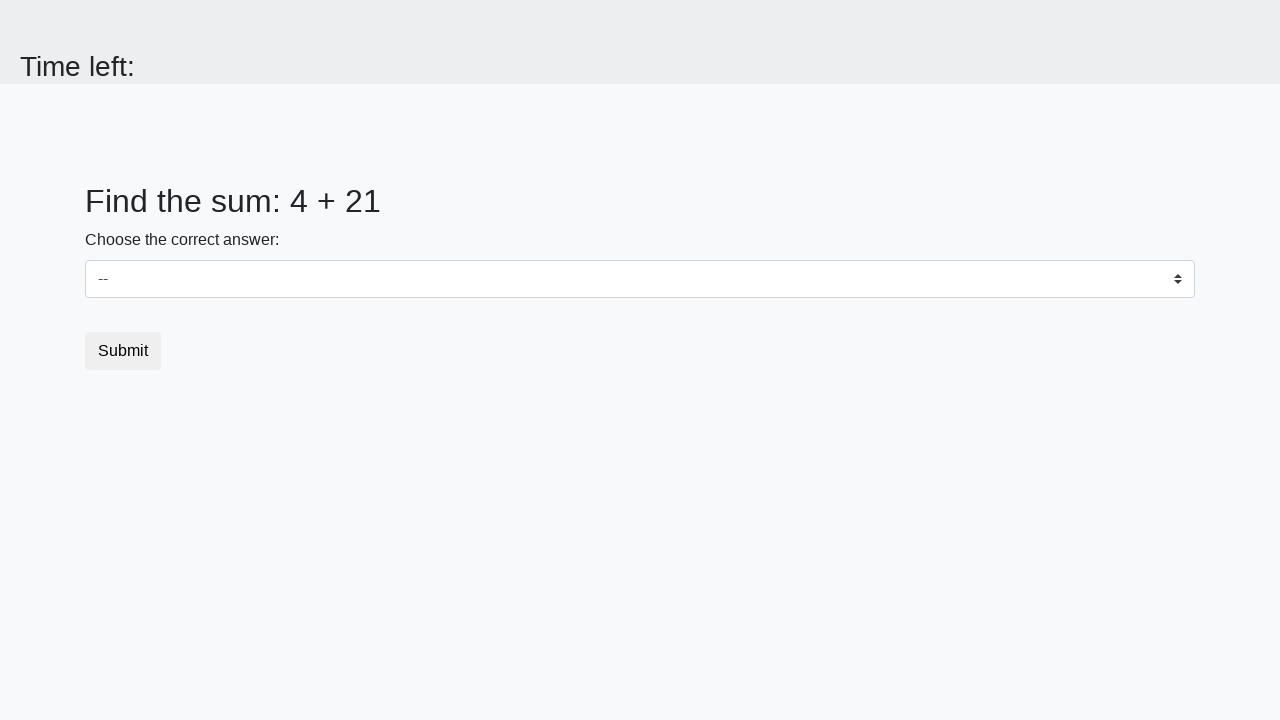

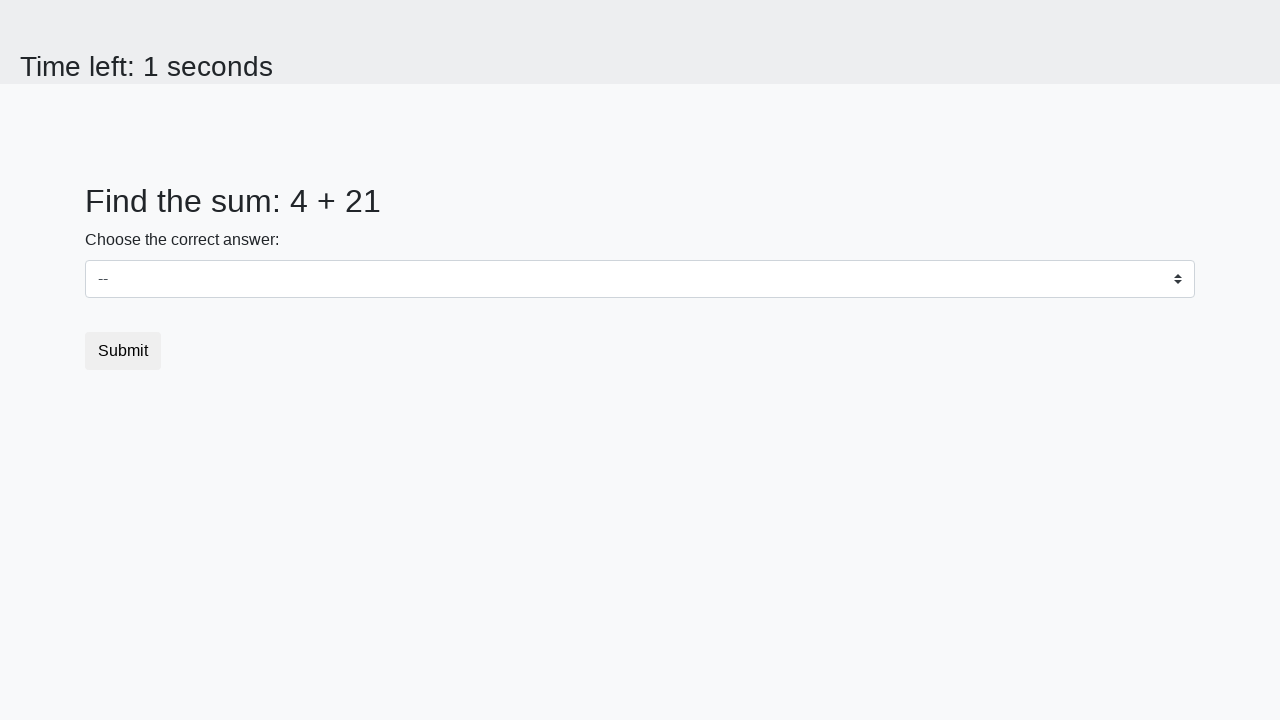